Clicks on the Protocol Commands link and waits for the webdriver-protocol heading to appear

Starting URL: https://webdriver.io/docs/api

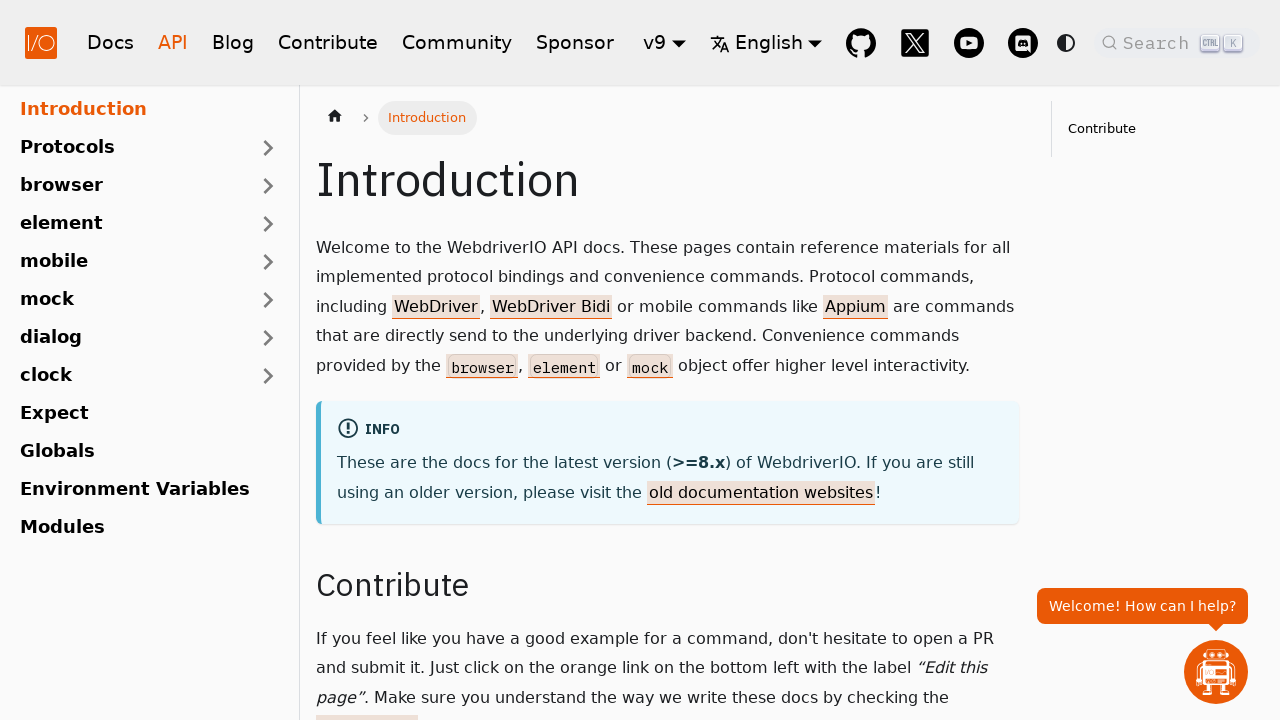

Clicked on the Protocol Commands link at (847, 360) on xpath=//*[@id="__docusaurus_skipToContent_fallback"]/div/div/main/div/div/div/di
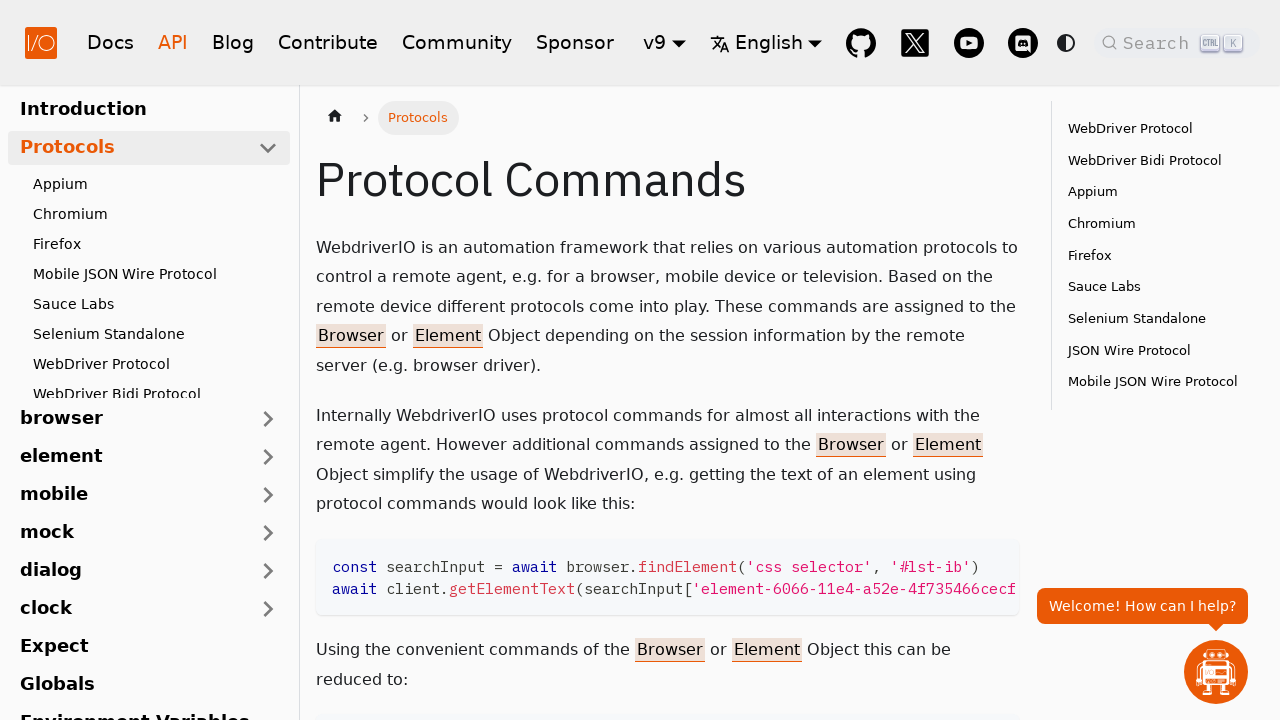

Webdriver-protocol heading appeared and became visible
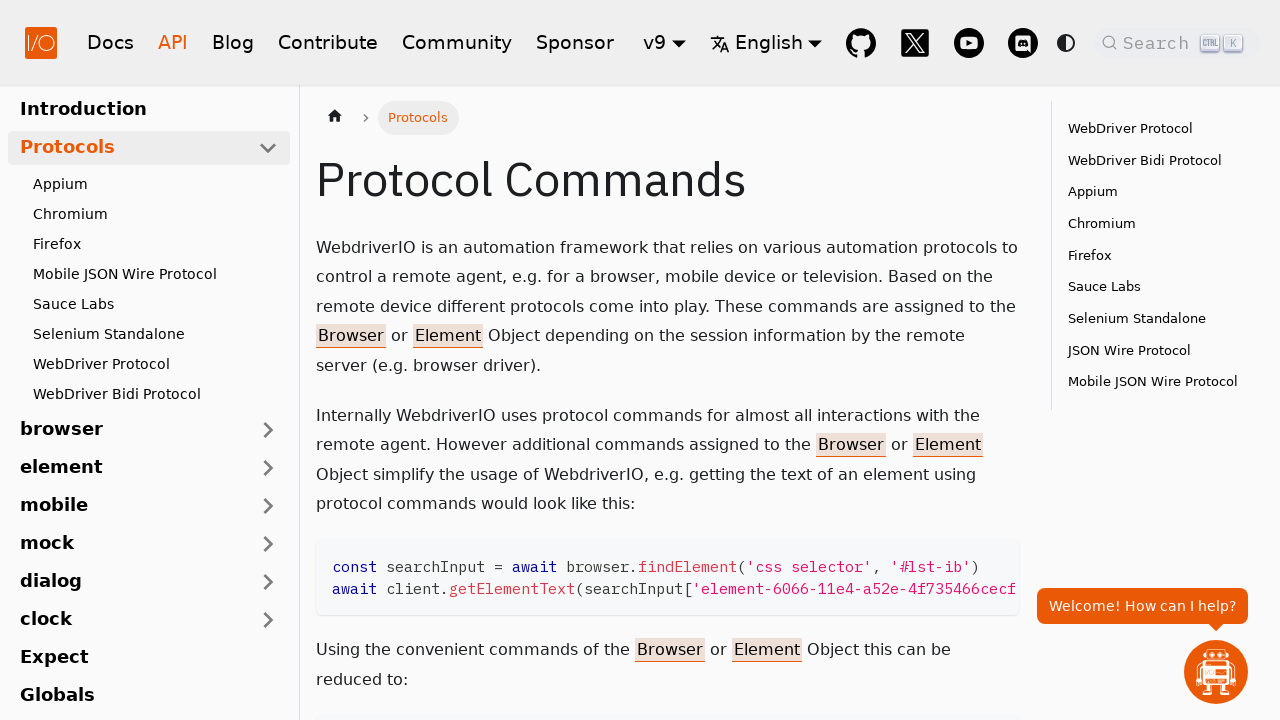

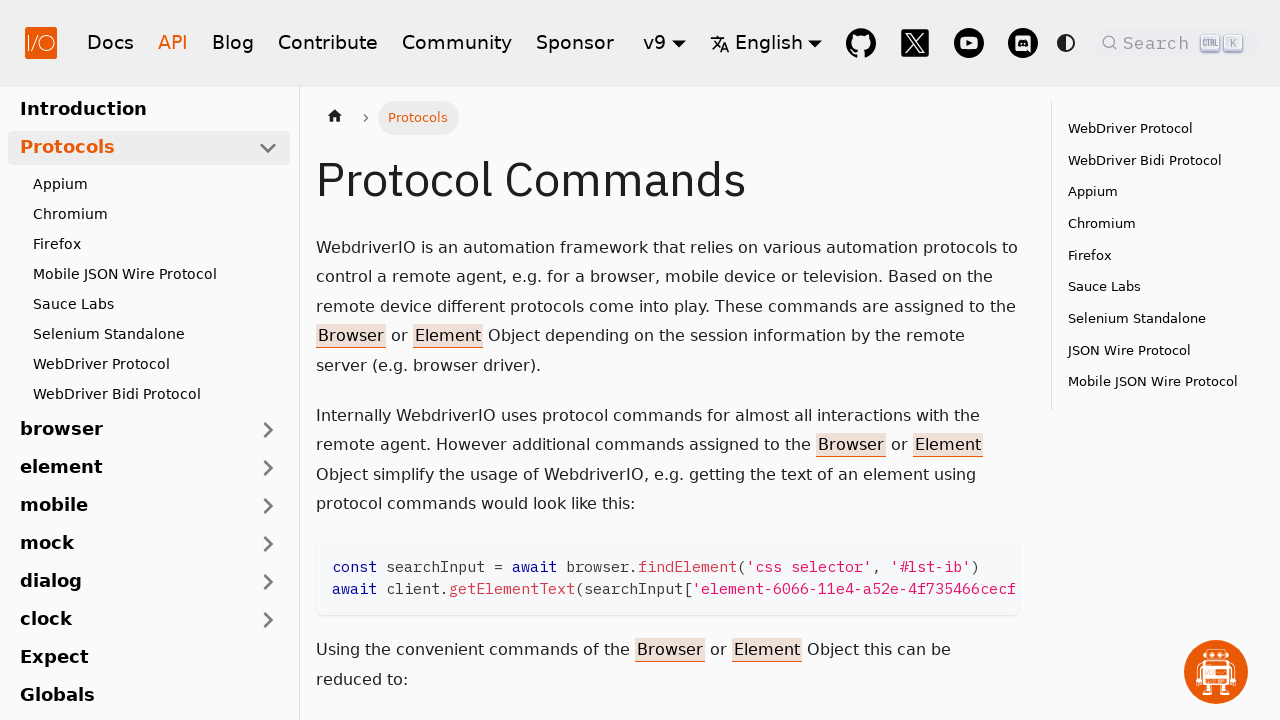